Tests opting out of A/B tests by first visiting the page, verifying A/B test is active, then adding an opt-out cookie, refreshing, and verifying the A/B test is disabled.

Starting URL: http://the-internet.herokuapp.com/abtest

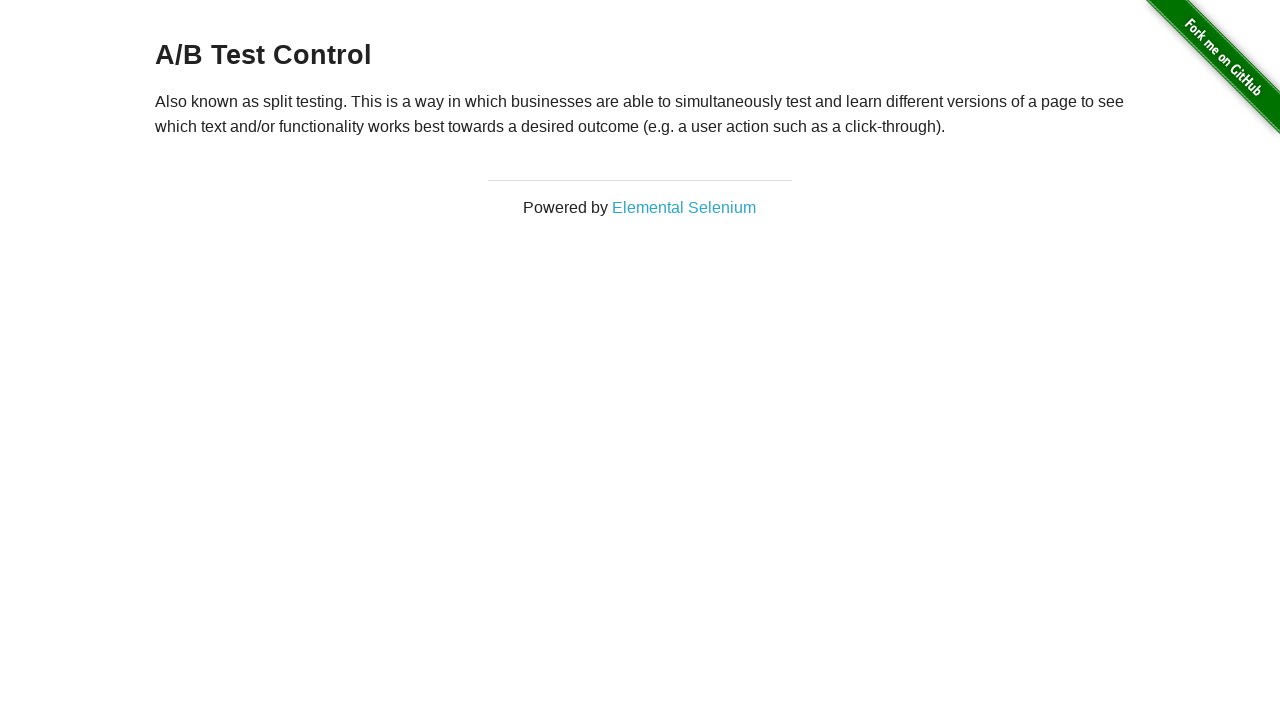

Waited for h3 heading to load
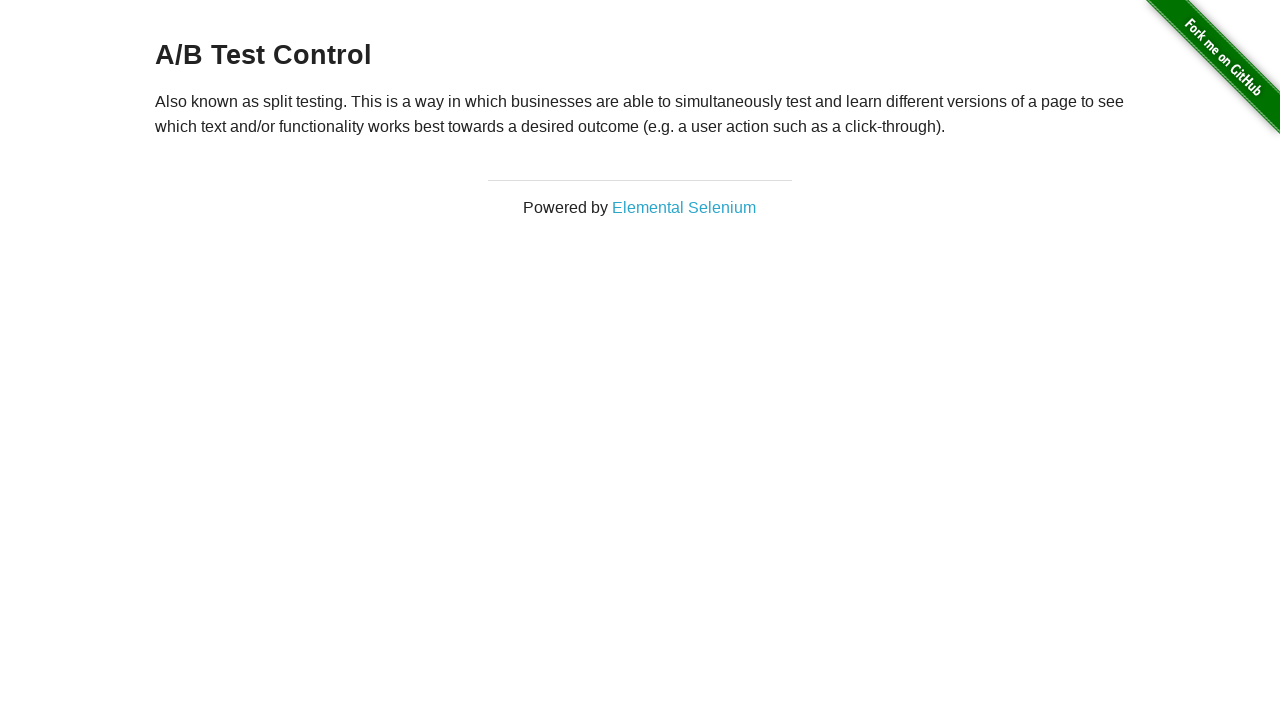

Verified A/B test is active in heading
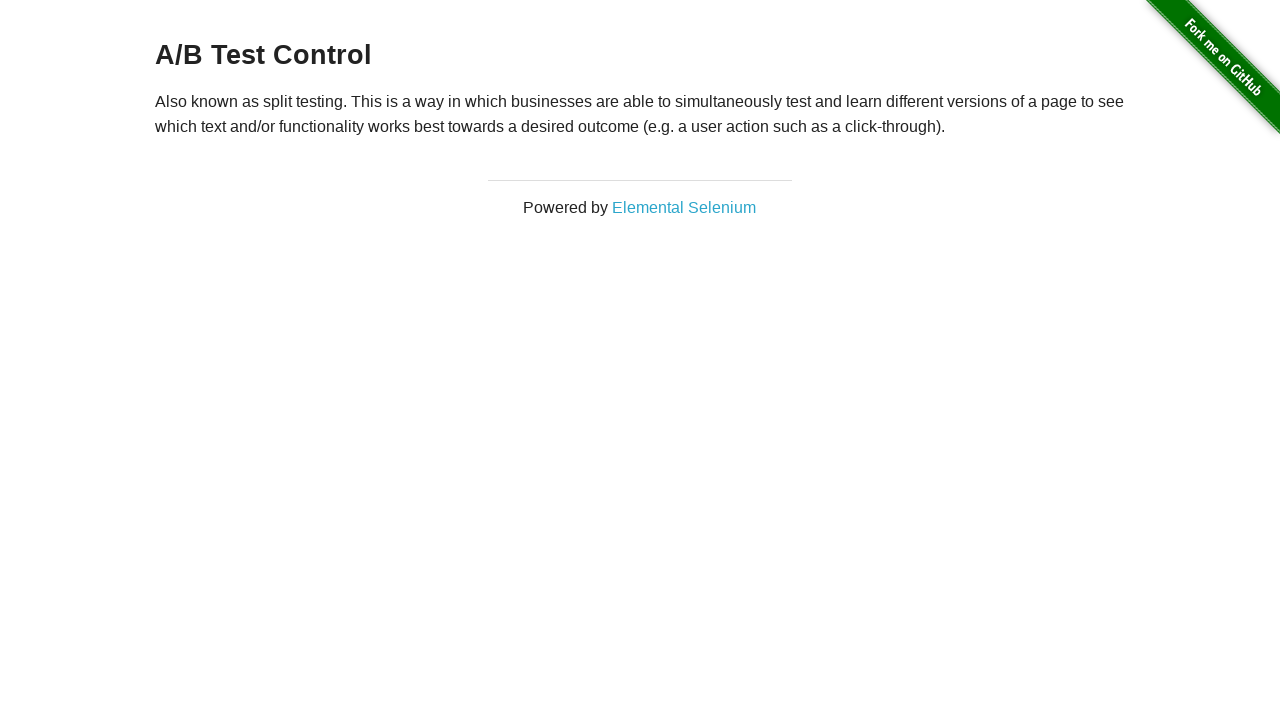

Added optimizelyOptOut cookie with value 'true'
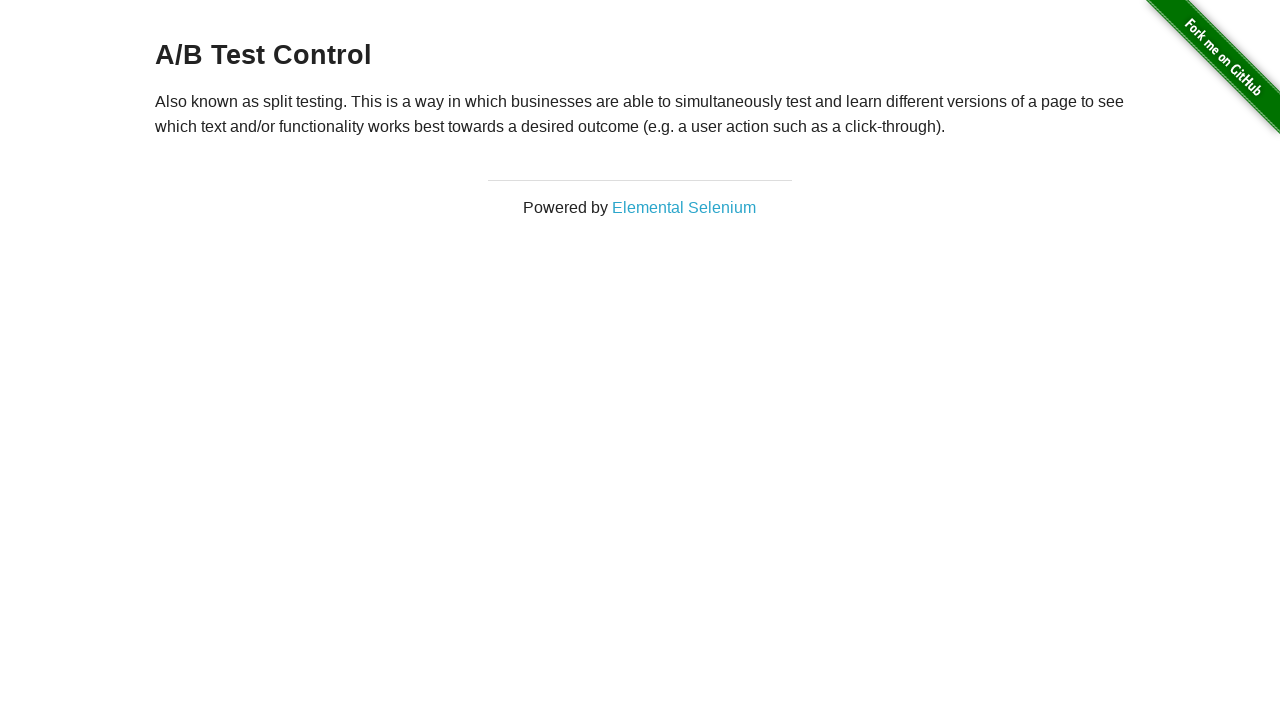

Reloaded the page to apply opt-out cookie
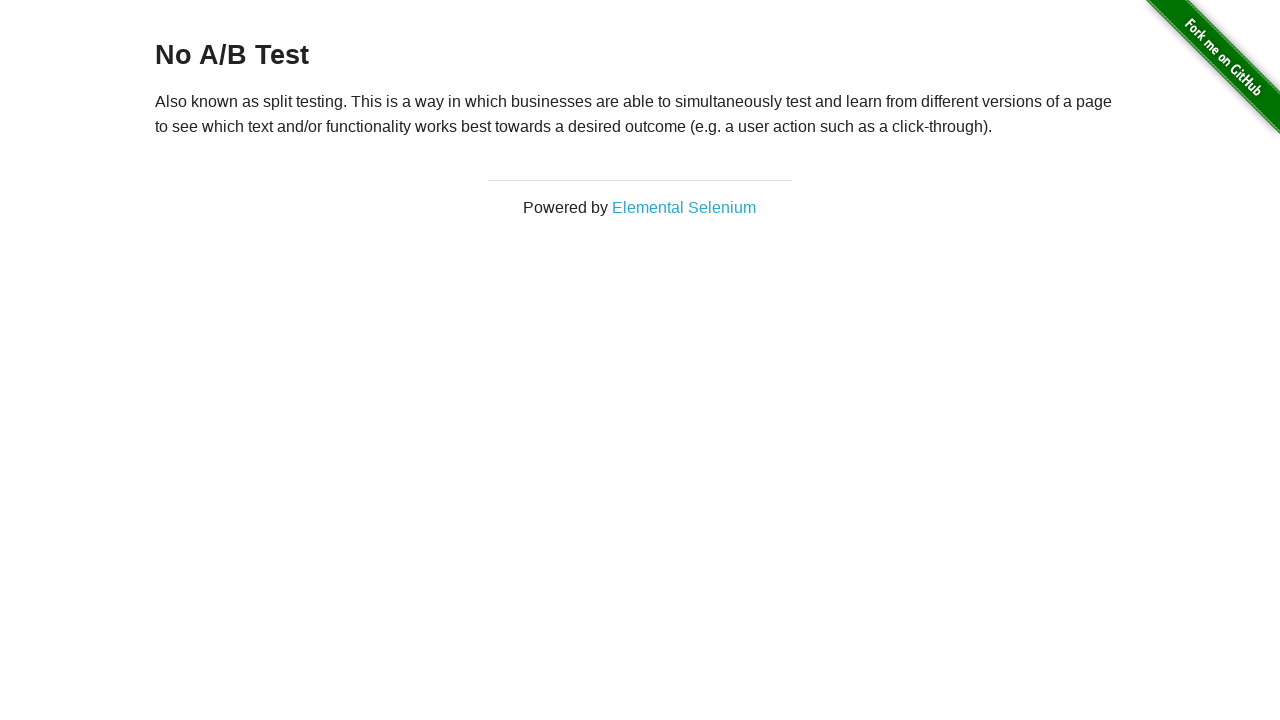

Waited for h3 heading after page reload
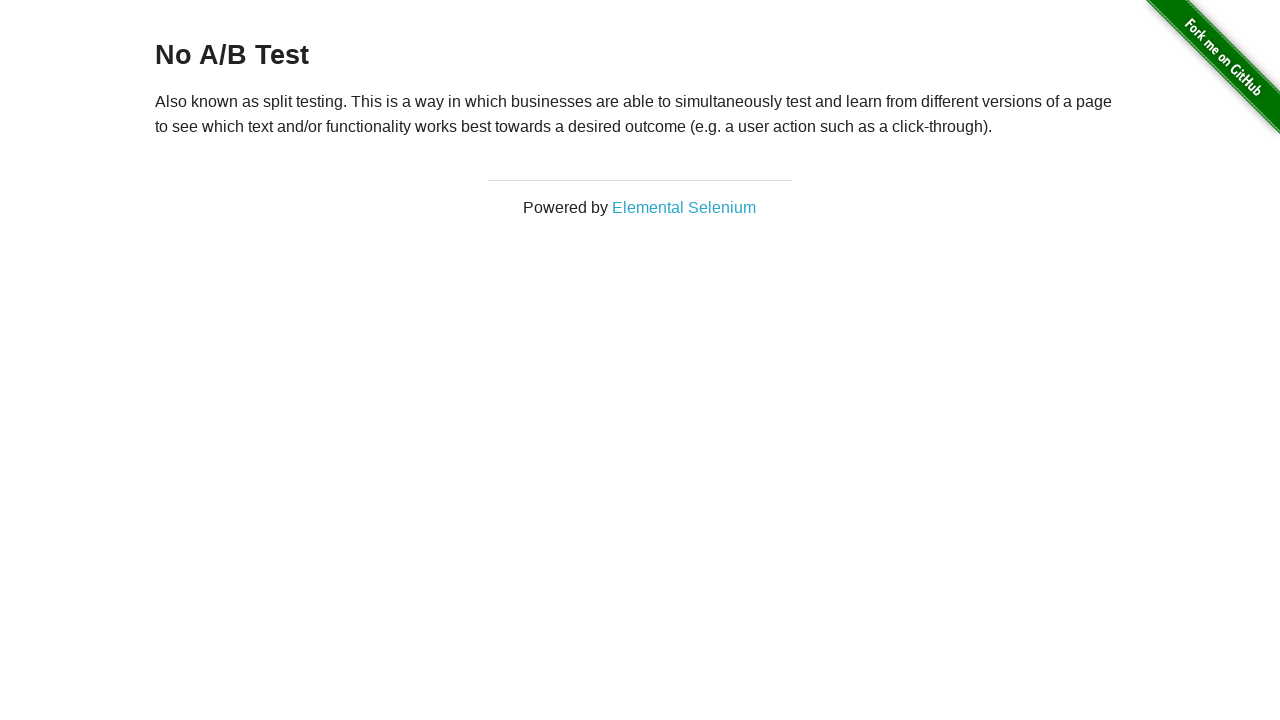

Retrieved heading text after opt-out
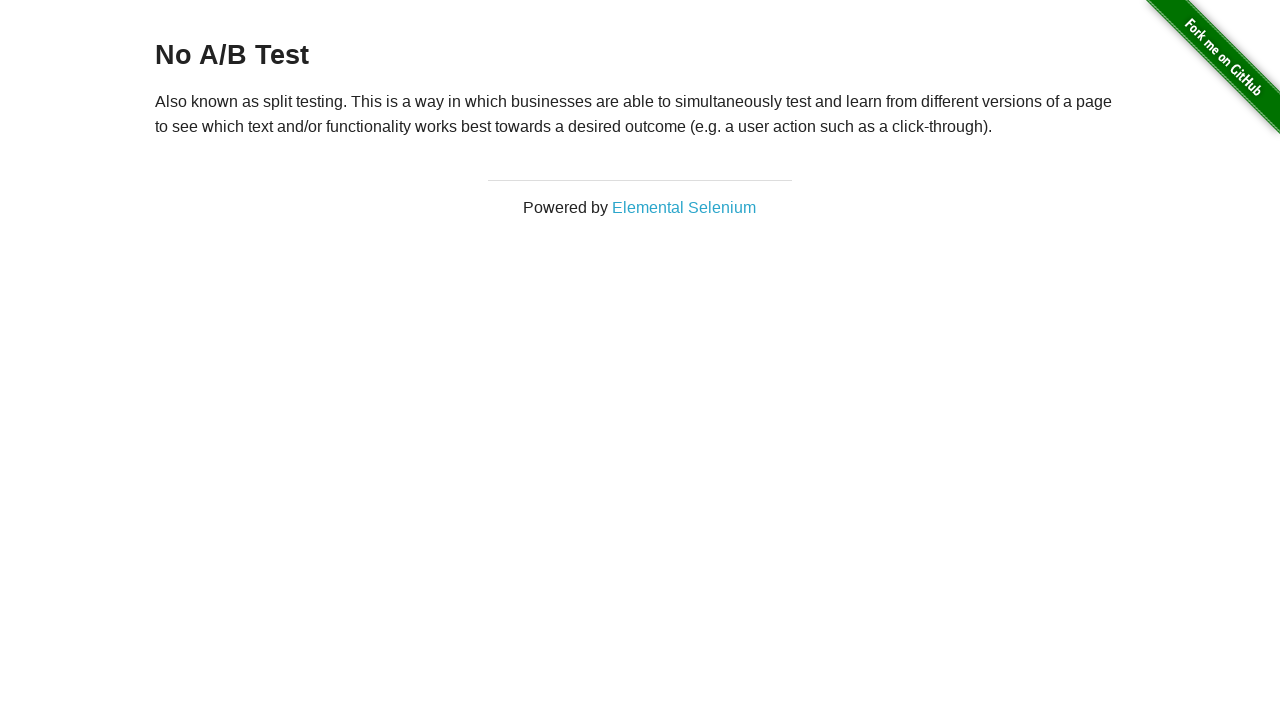

Verified A/B test is disabled after opt-out cookie applied
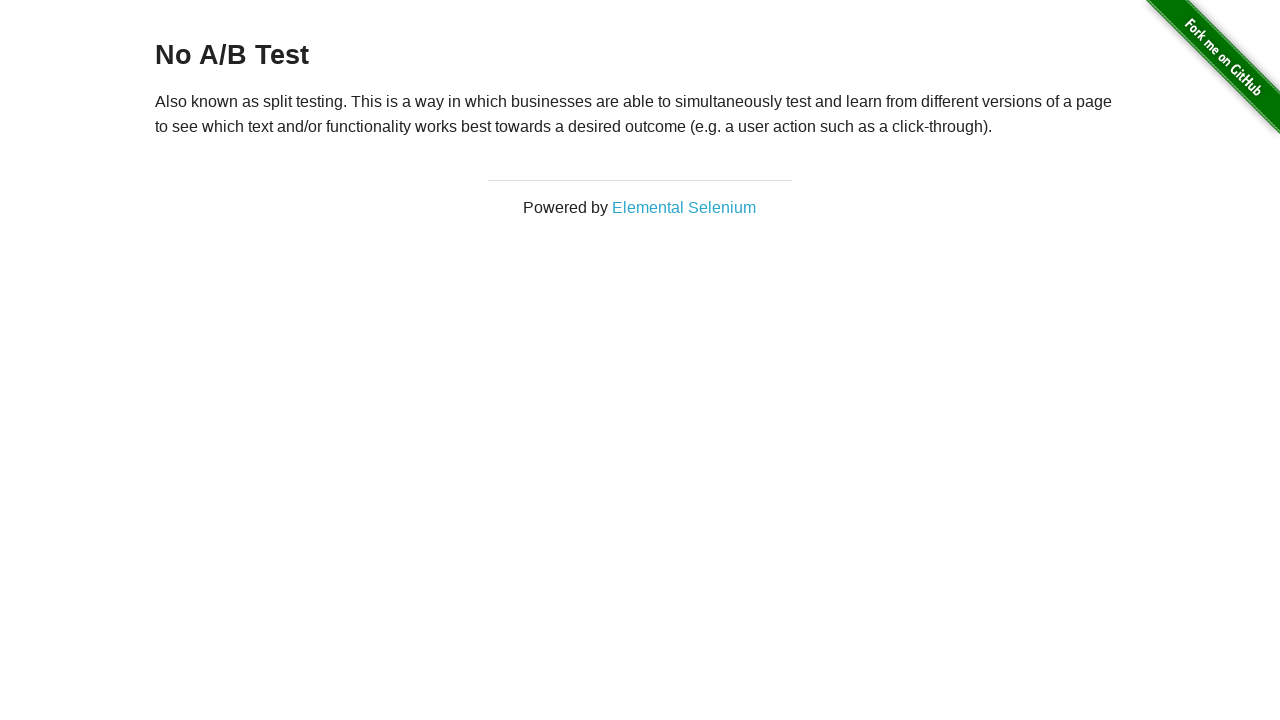

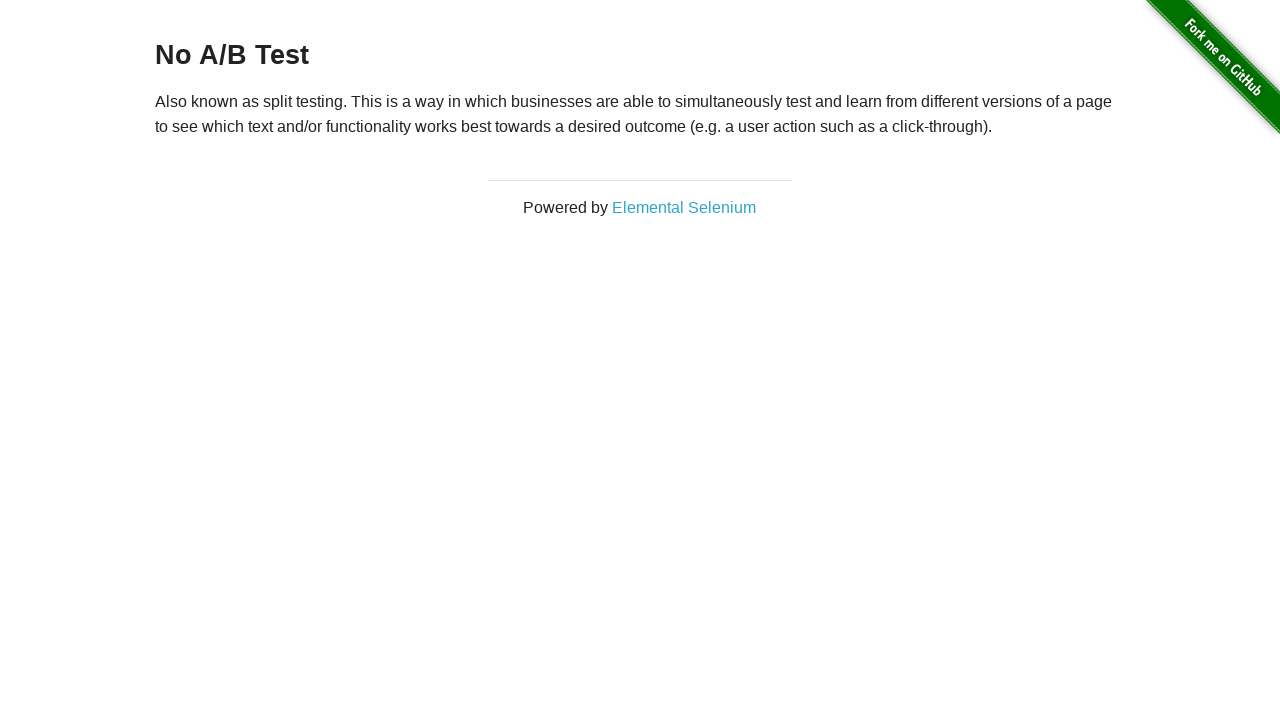